Tests form submission with no fields filled, verifying the response message with empty values

Starting URL: https://lm.skillbox.cc/qa_tester/module02/homework1/

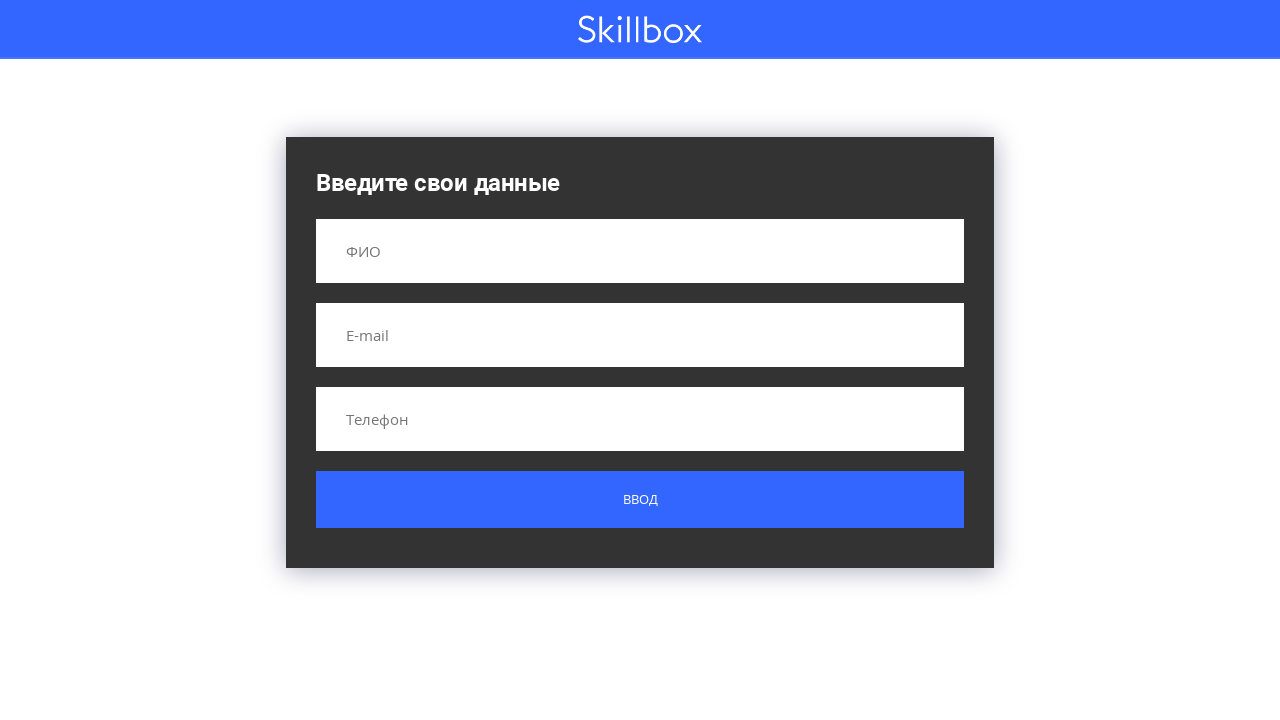

Navigated to form submission page
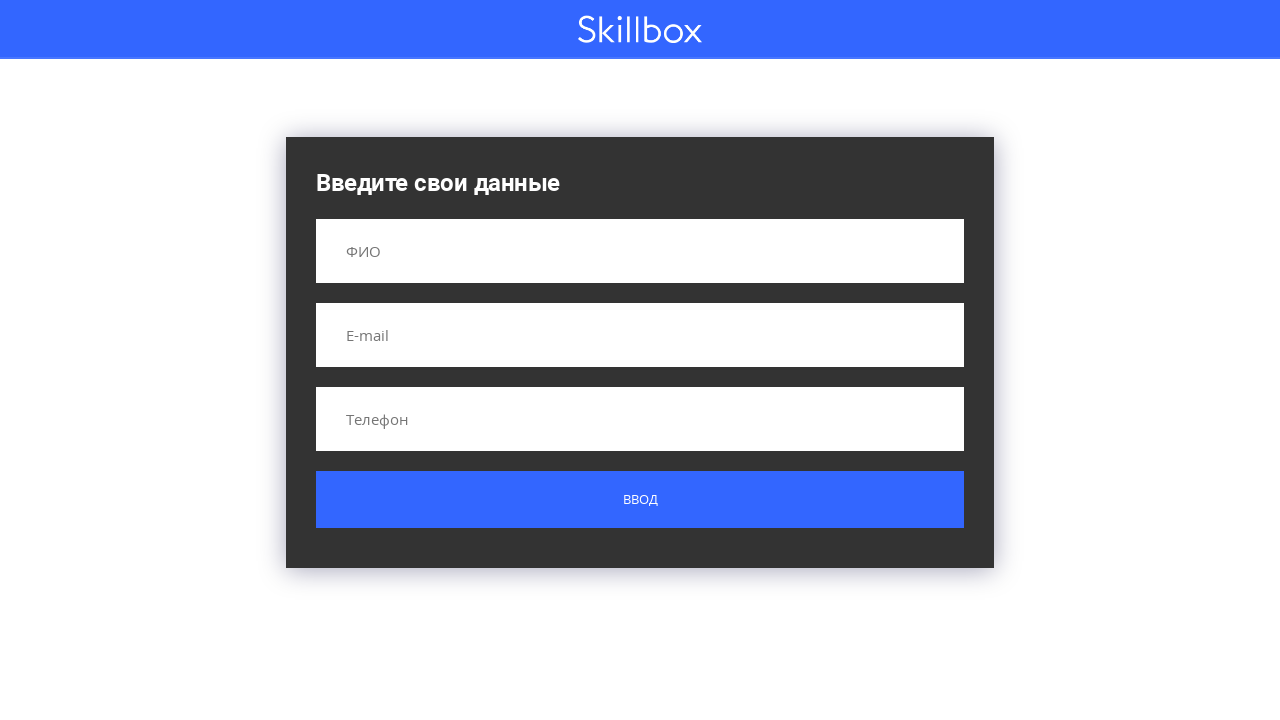

Clicked submit button without filling any form fields at (640, 500) on .button
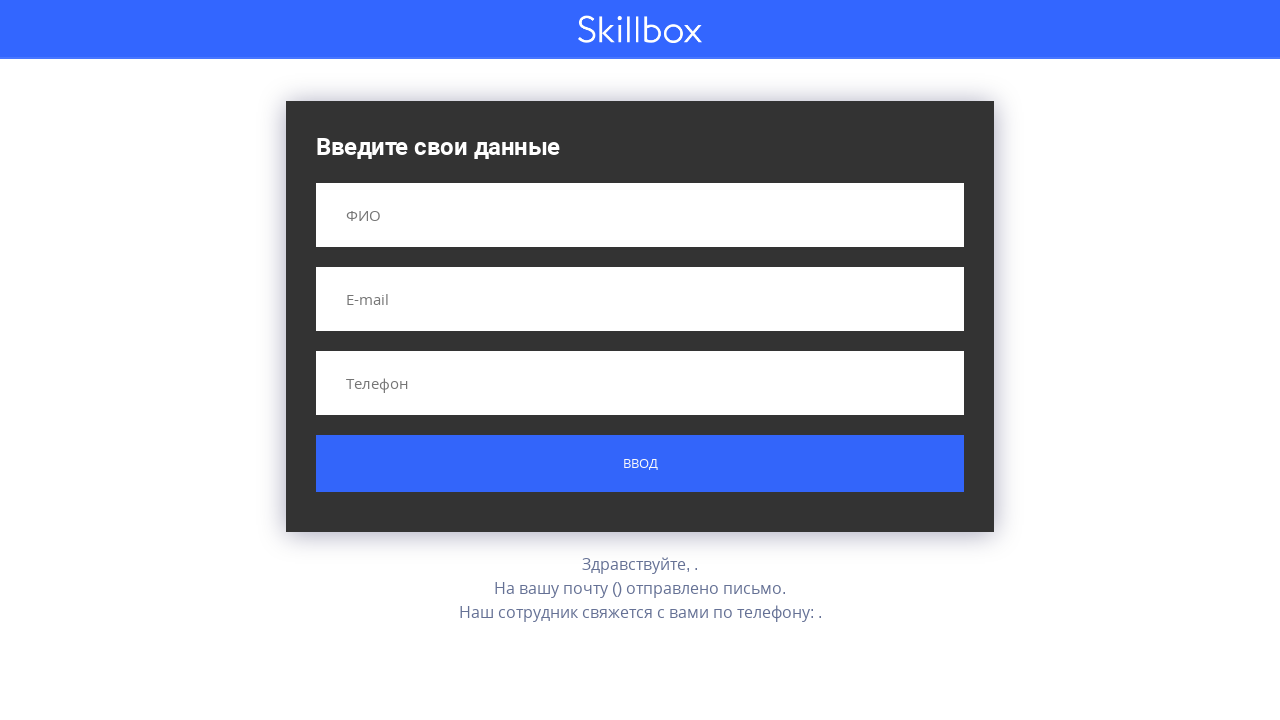

Response message appeared after submitting empty form
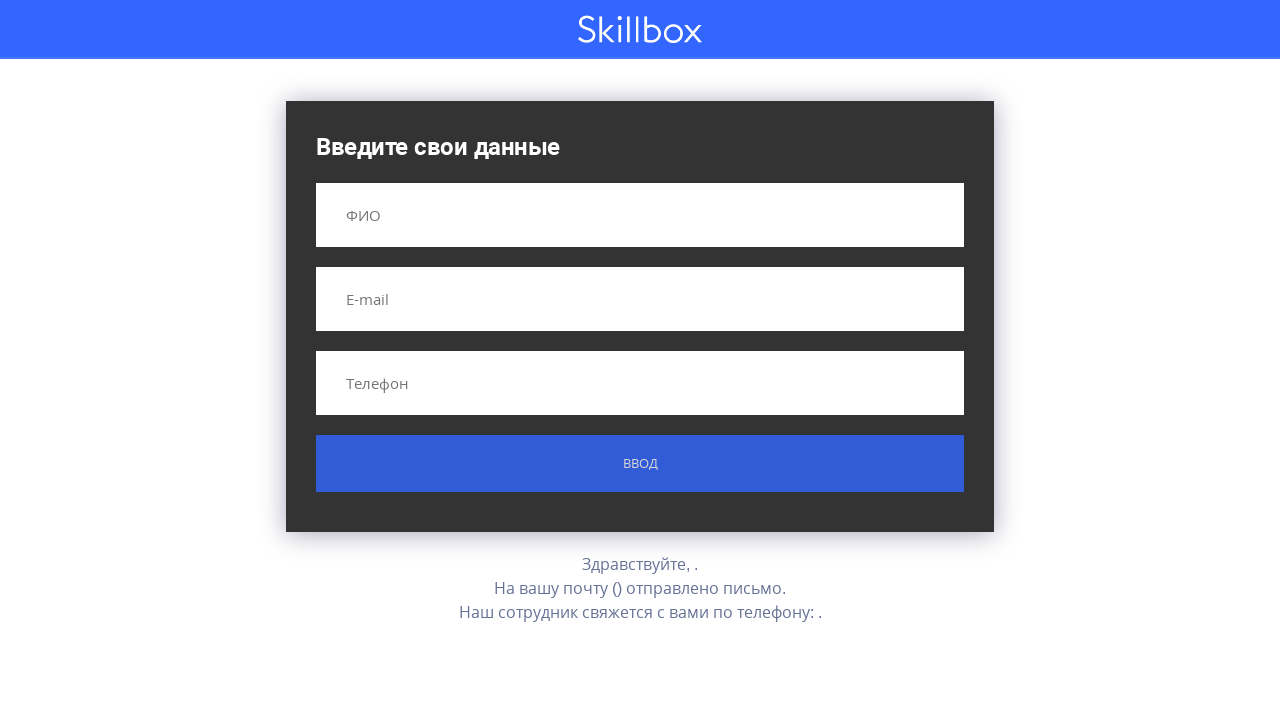

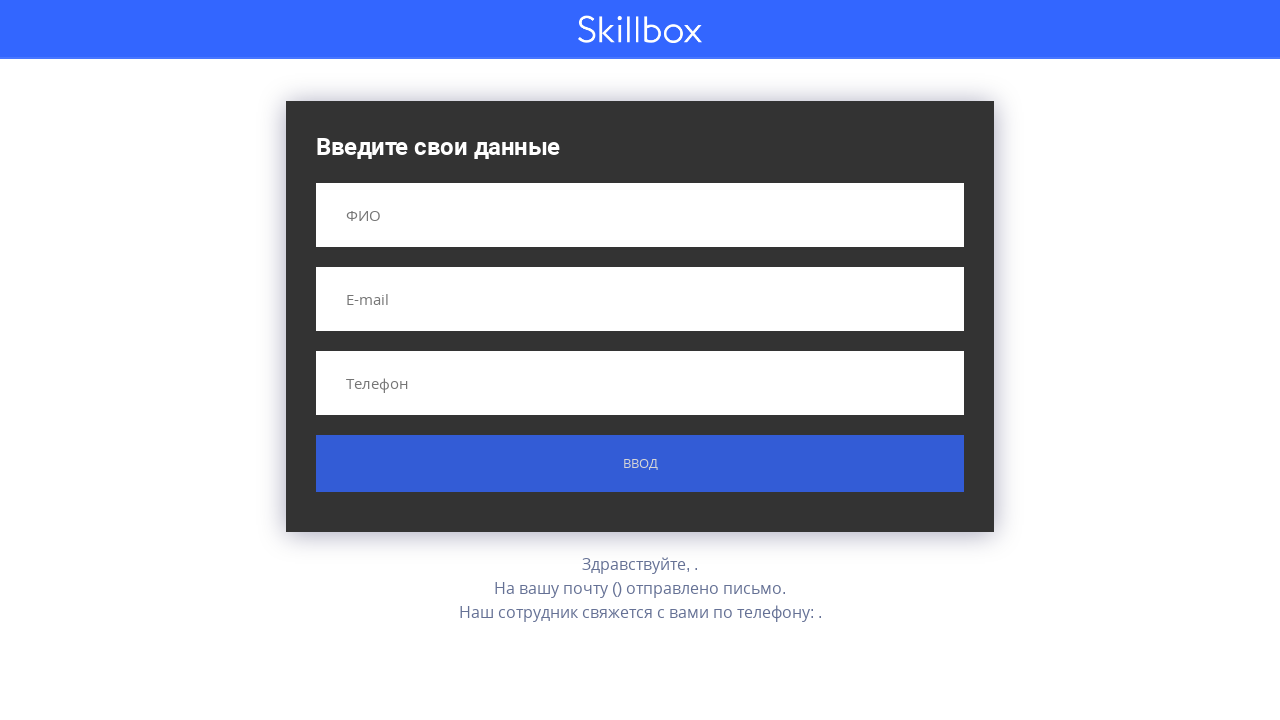